Tests that clicking the login button without credentials displays an error message

Starting URL: https://www.saucedemo.com/

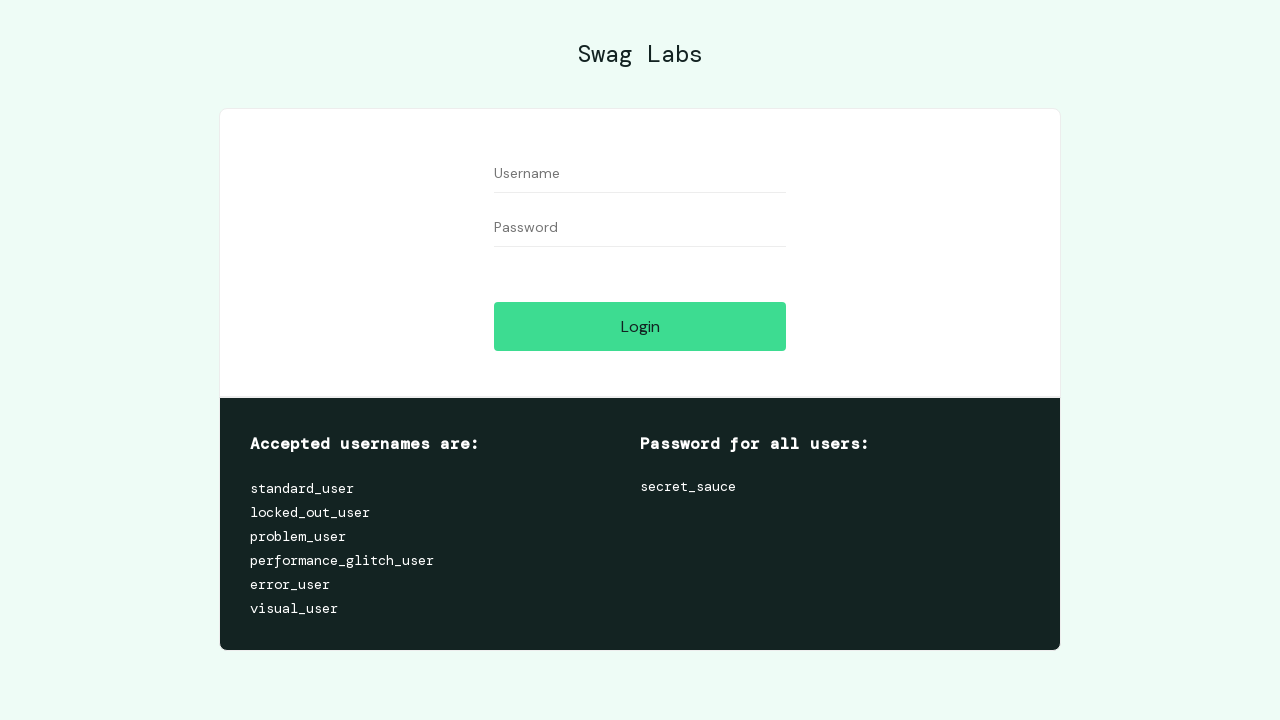

Login button is visible on the page
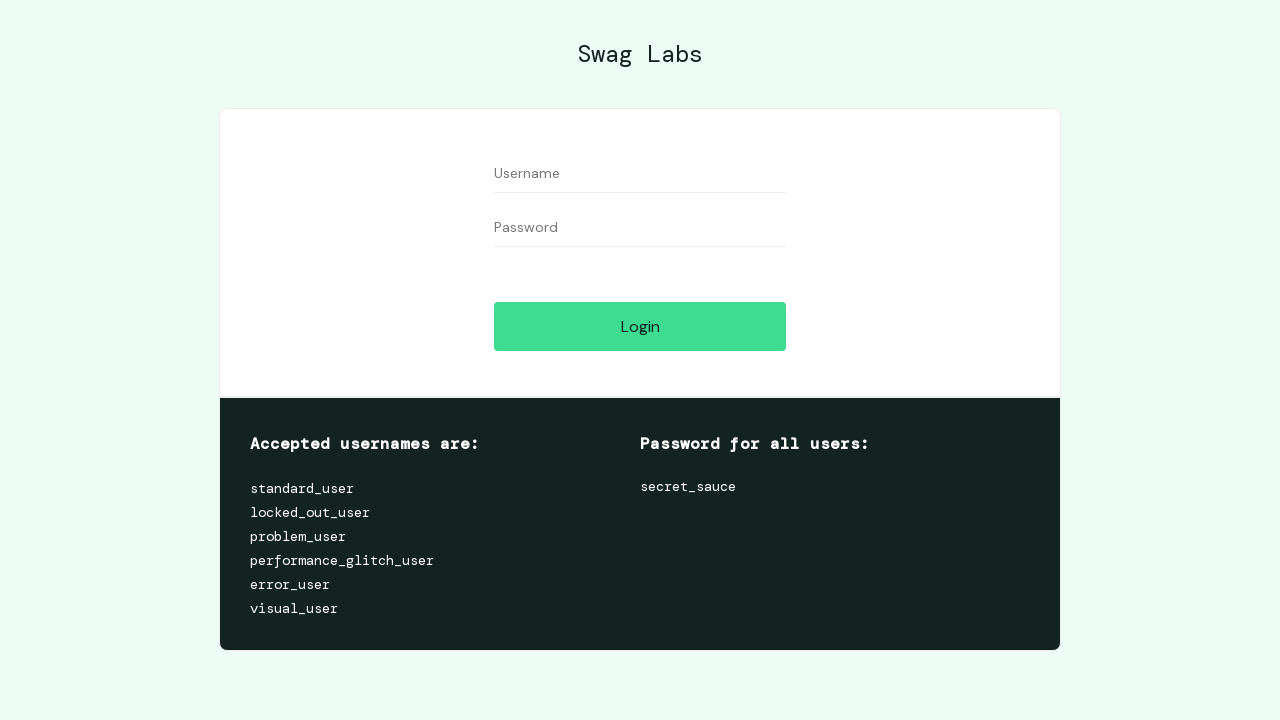

Clicked login button without entering credentials at (640, 326) on #login-button
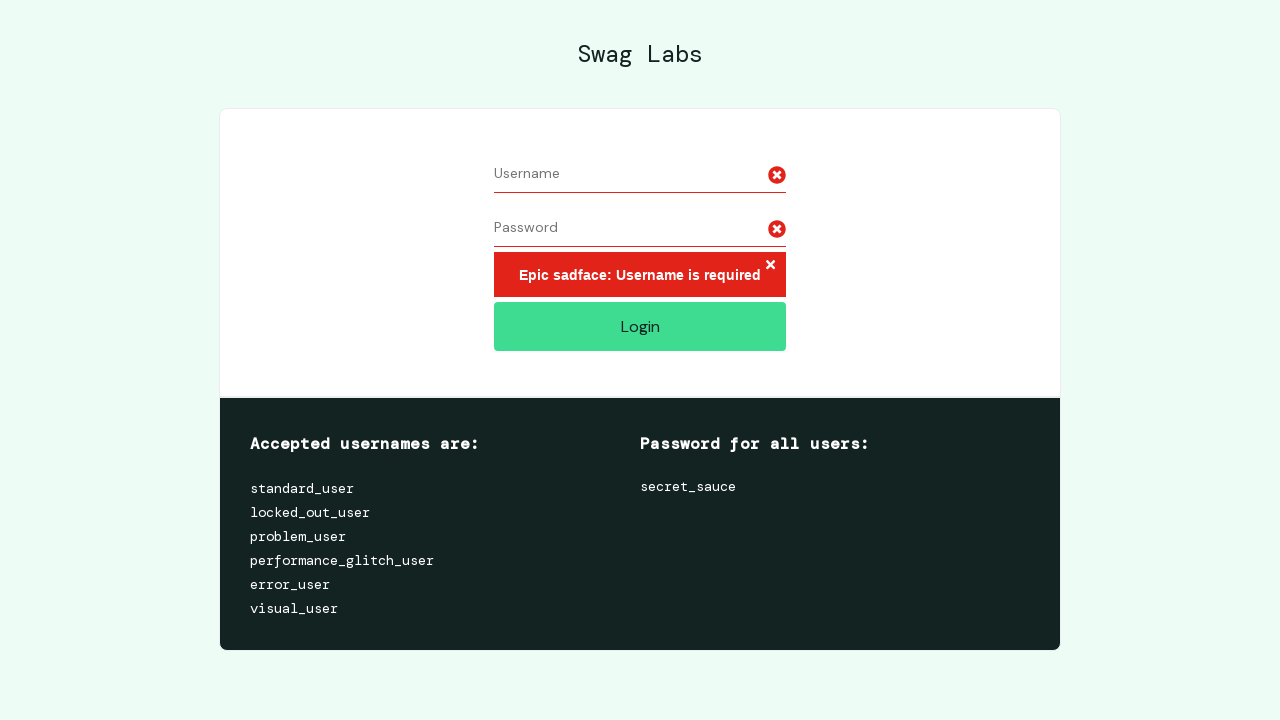

Error message is visible on the page
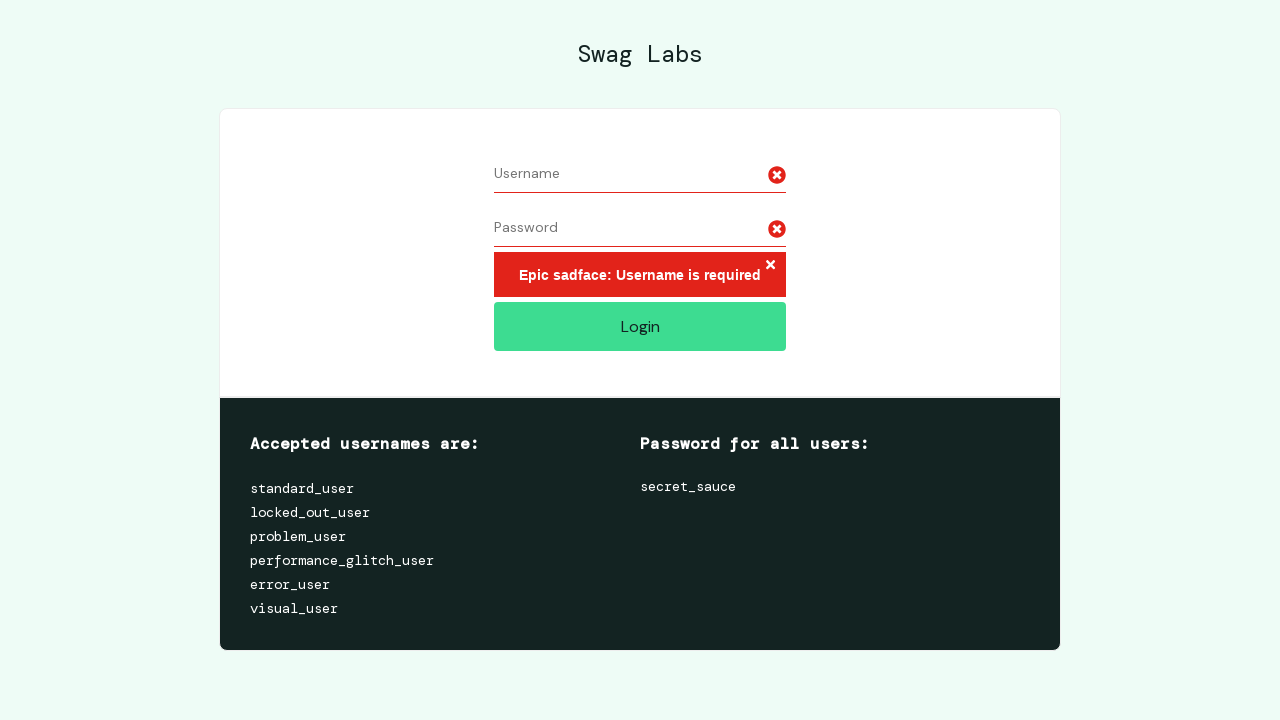

Asserted that error message is visible
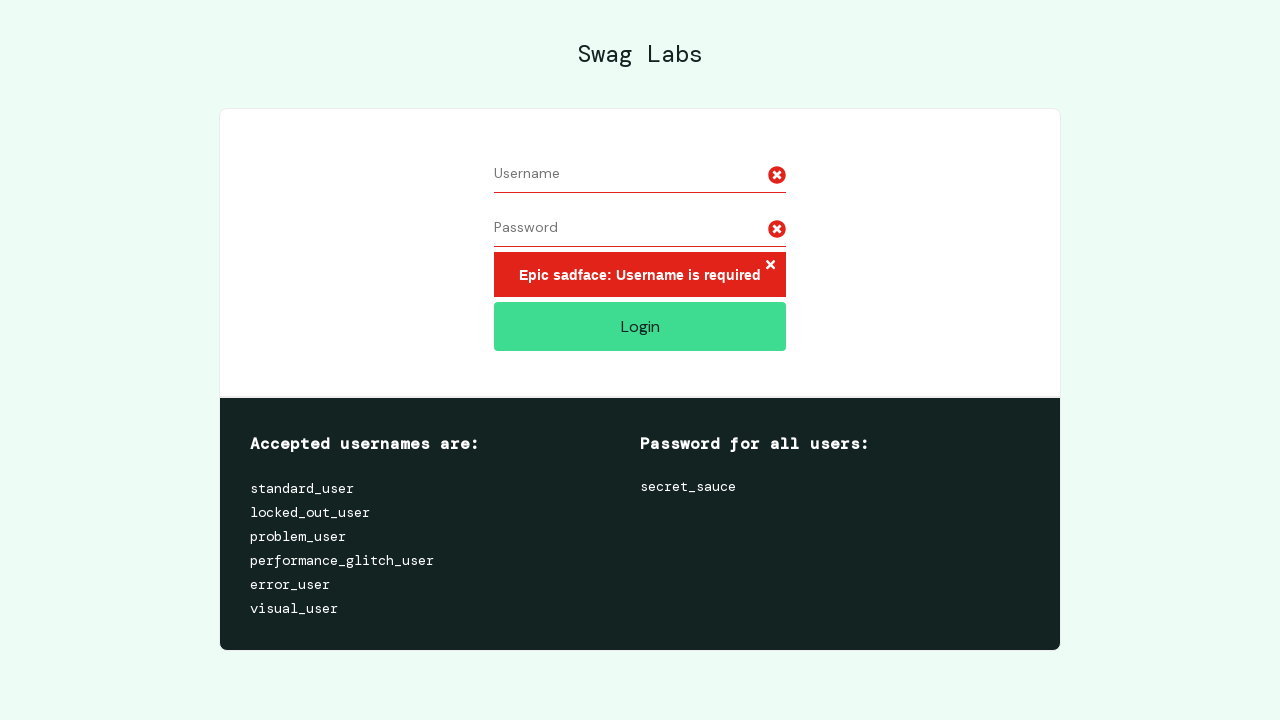

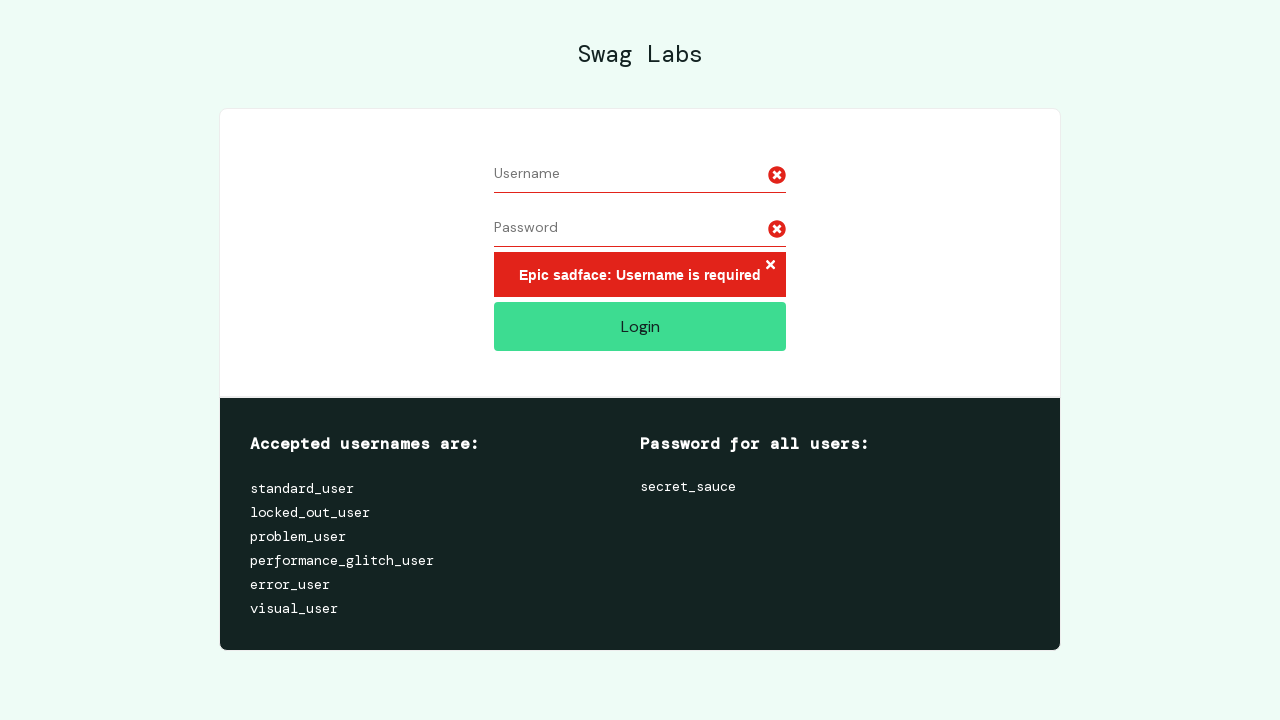